Tests that an invalid email address format triggers a validation error message on the registration form.

Starting URL: https://ecommerce-playground.lambdatest.io/index.php?route=account/register

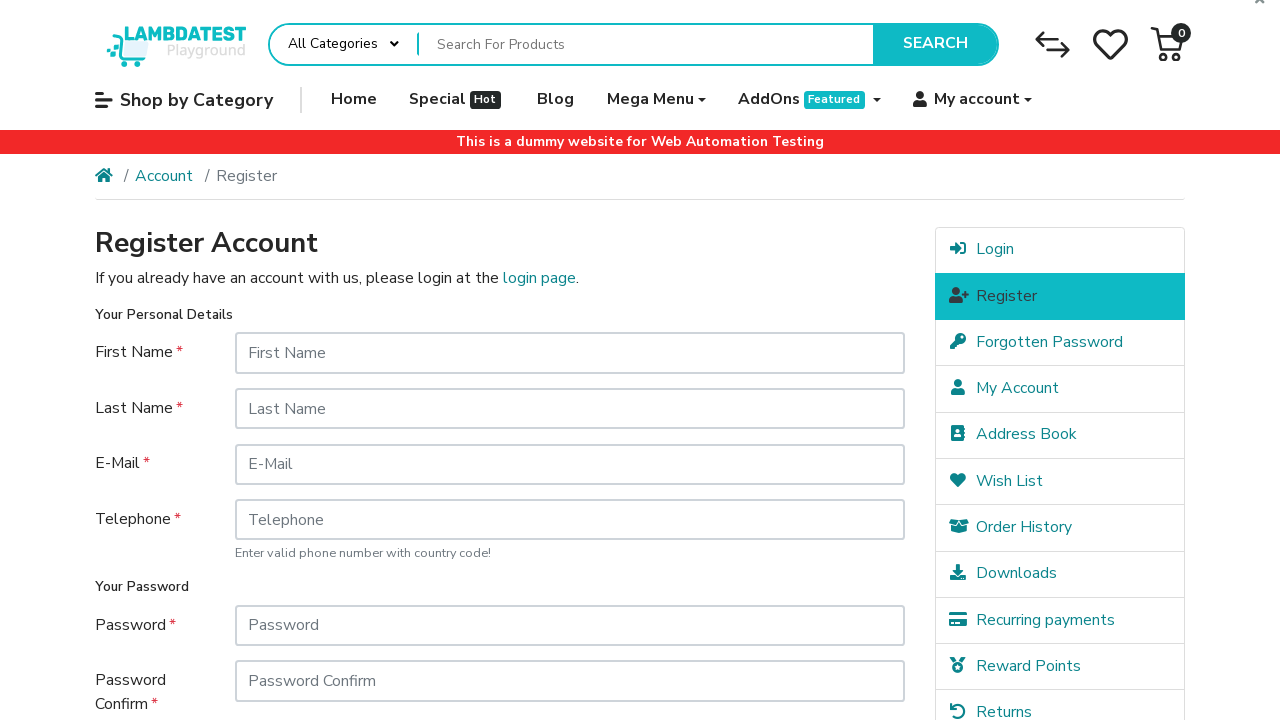

Filled first name field with 'John' on internal:attr=[placeholder="First Name"i]
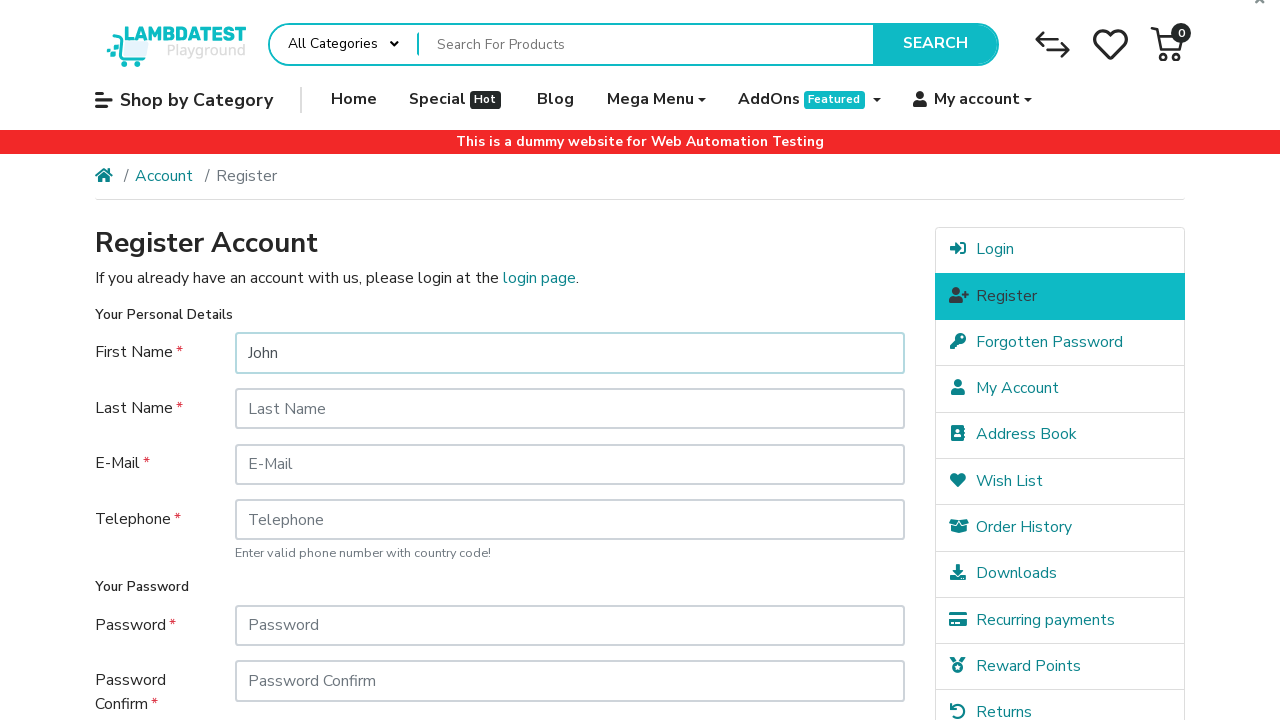

Filled last name field with 'Doe' on internal:attr=[placeholder="Last Name"i]
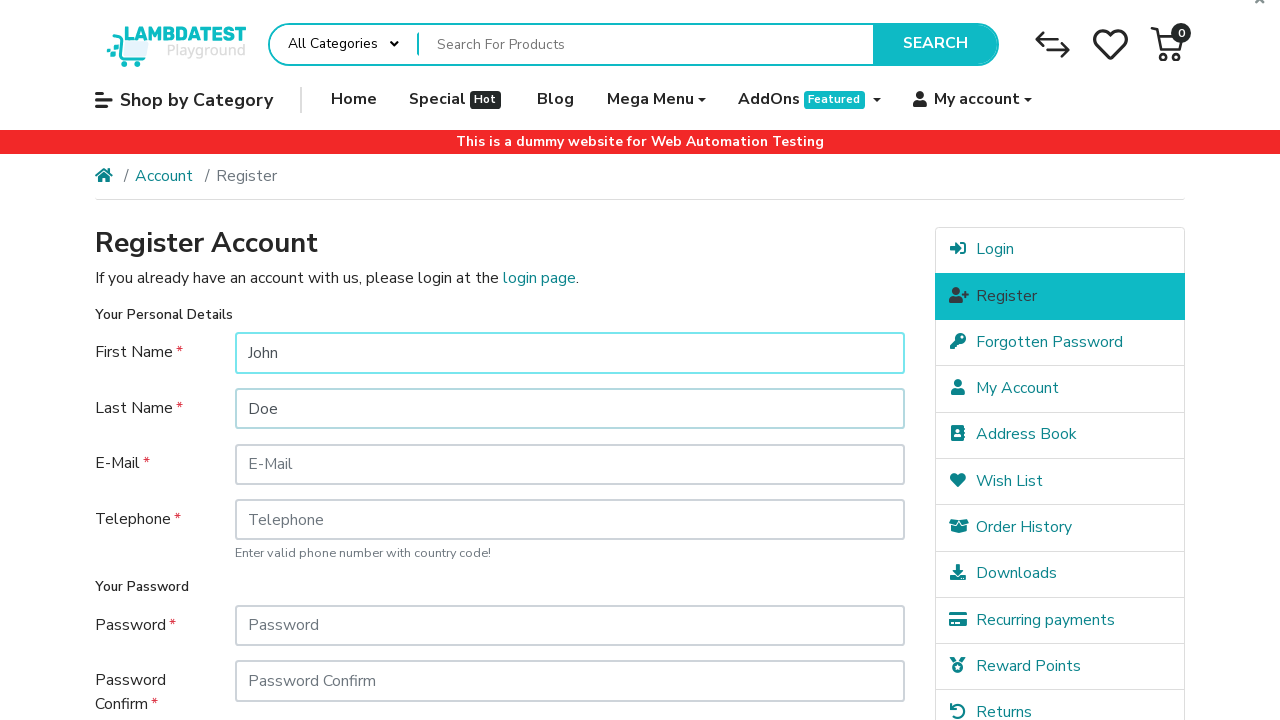

Filled email field with invalid format 'invalid@com' on internal:attr=[placeholder="E-Mail"i]
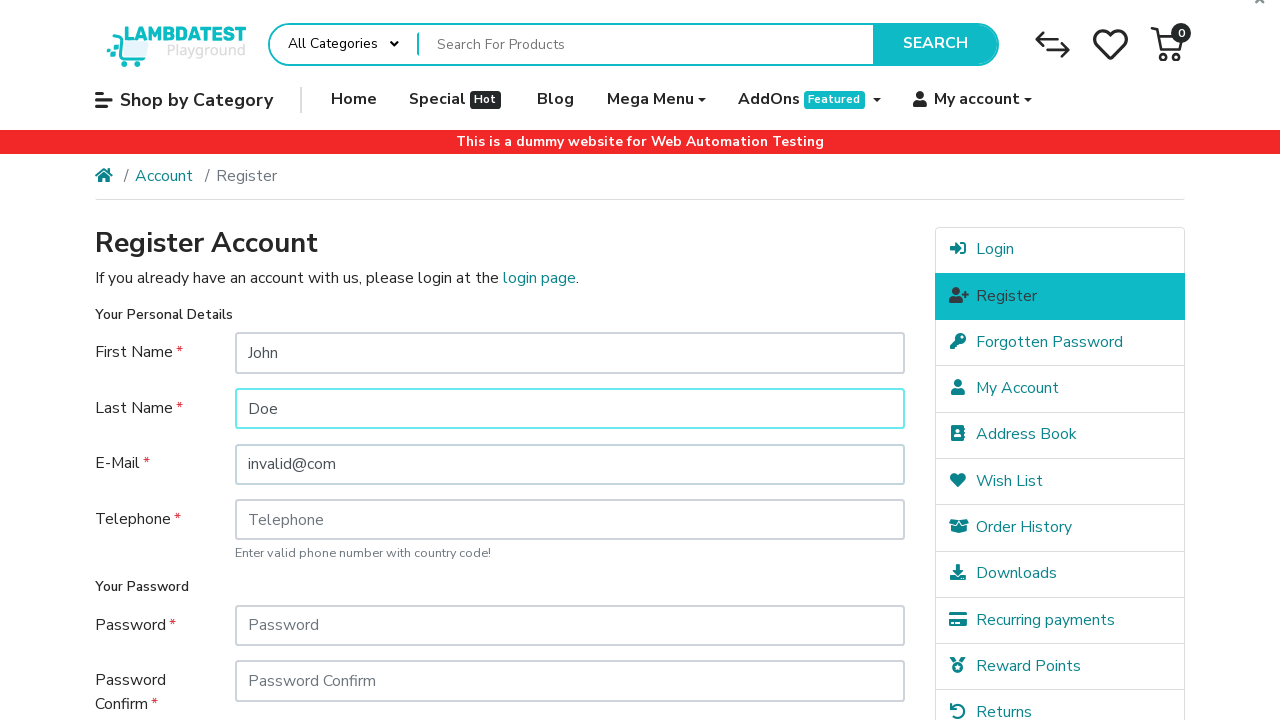

Filled telephone field with '+4915751820807' on internal:attr=[placeholder="Telephone"i]
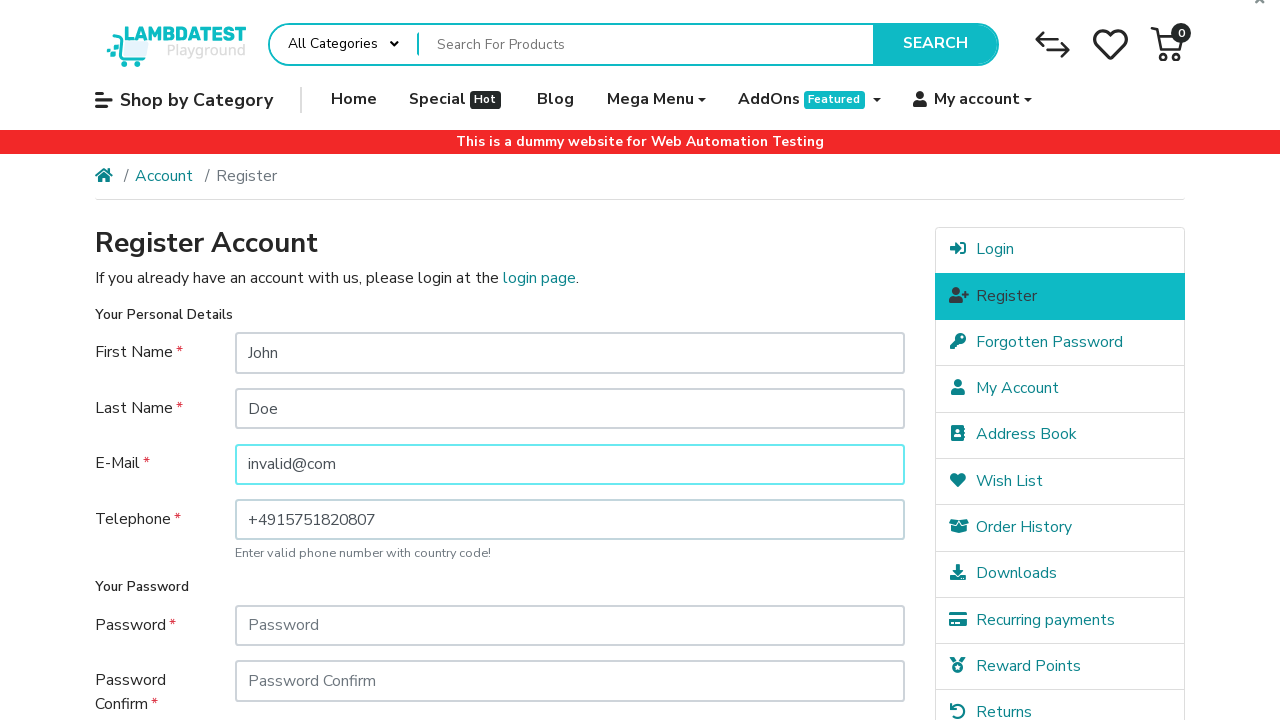

Clicked agree to terms checkbox at (628, 578) on label[for='input-agree']
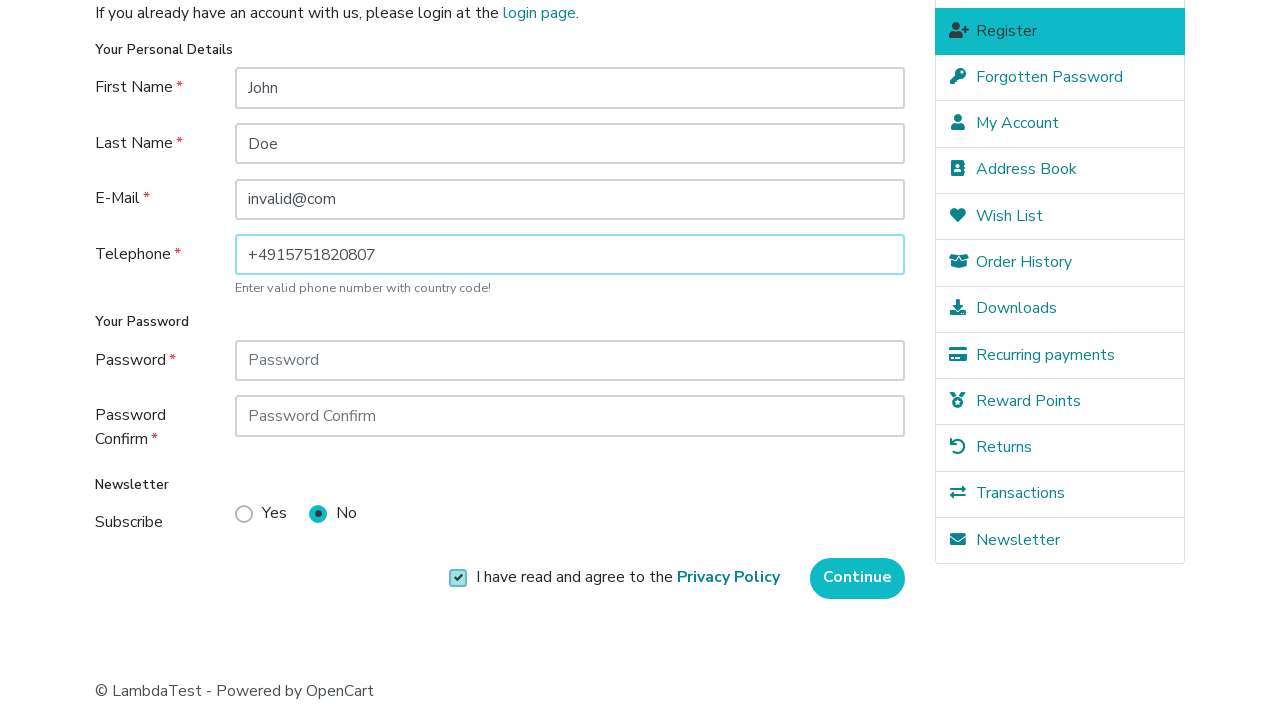

Clicked Continue button to submit registration form at (858, 578) on xpath=//input[@type='submit' and @value='Continue']
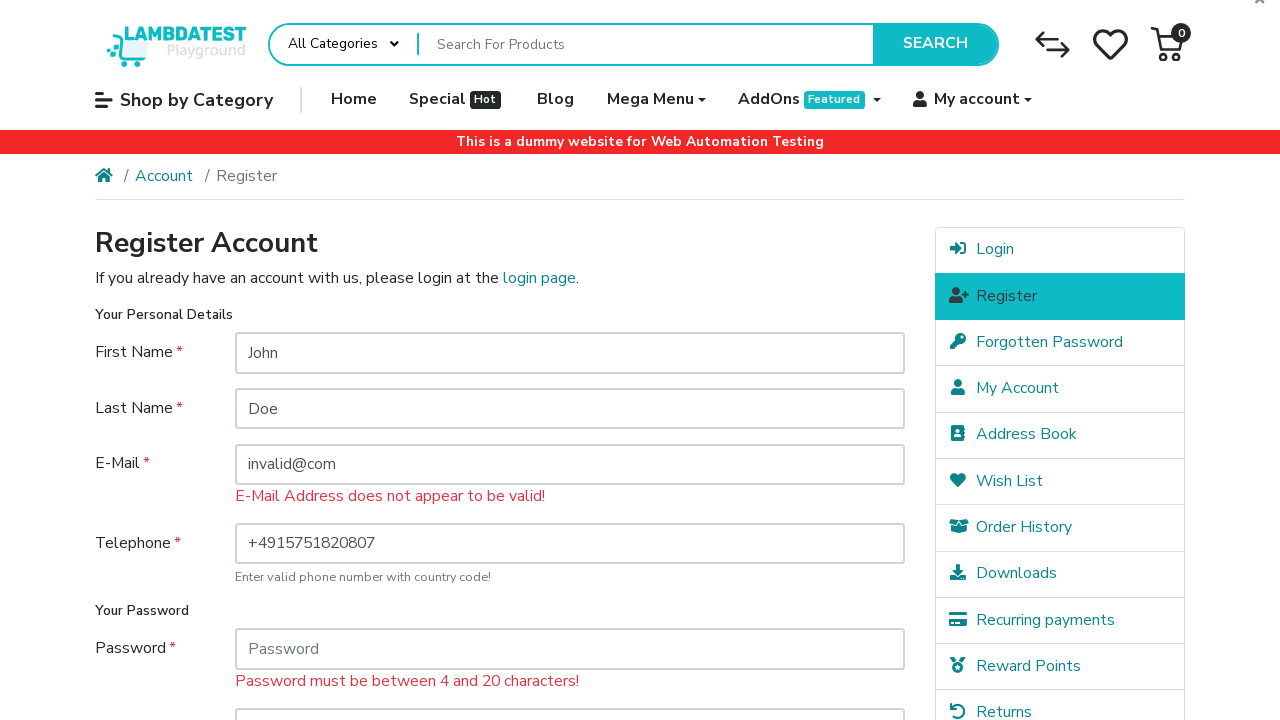

Email validation error message appeared confirming invalid email format was rejected
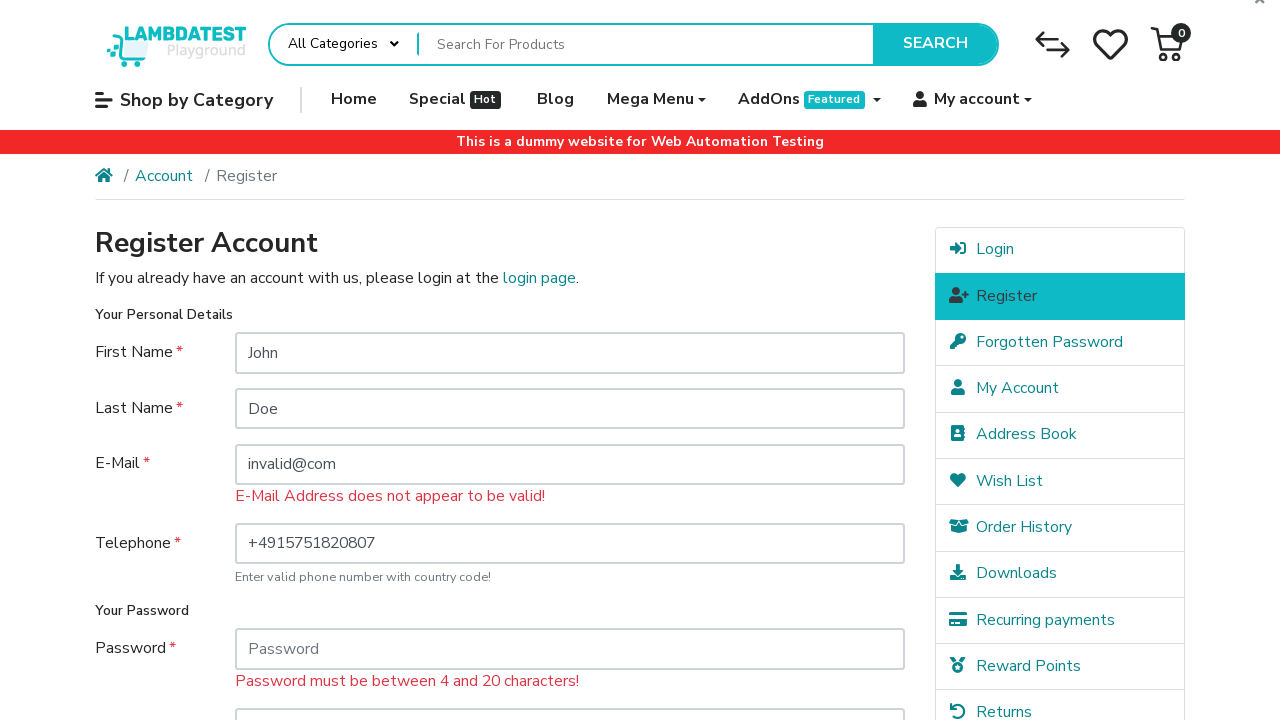

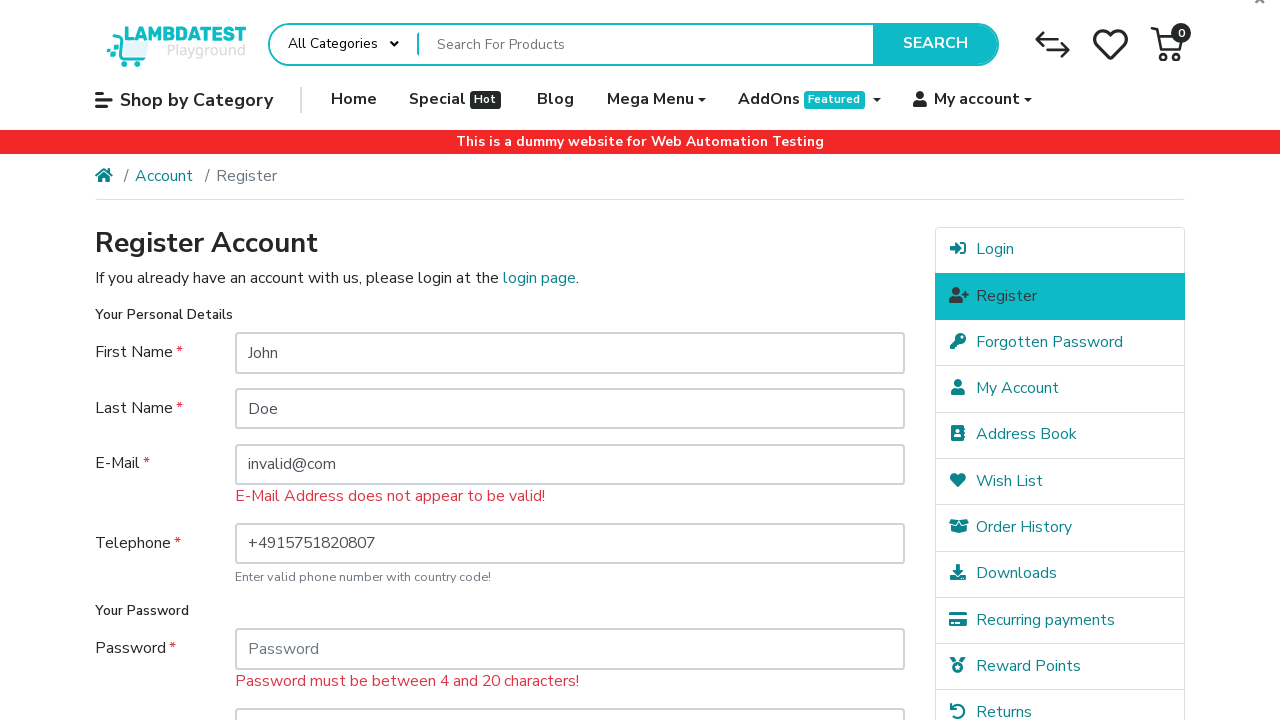